Tests finding a link by partial text (calculated mathematically), clicking it, filling out a form with personal information, submitting the form, and handling the resulting alert dialog.

Starting URL: http://suninjuly.github.io/find_link_text

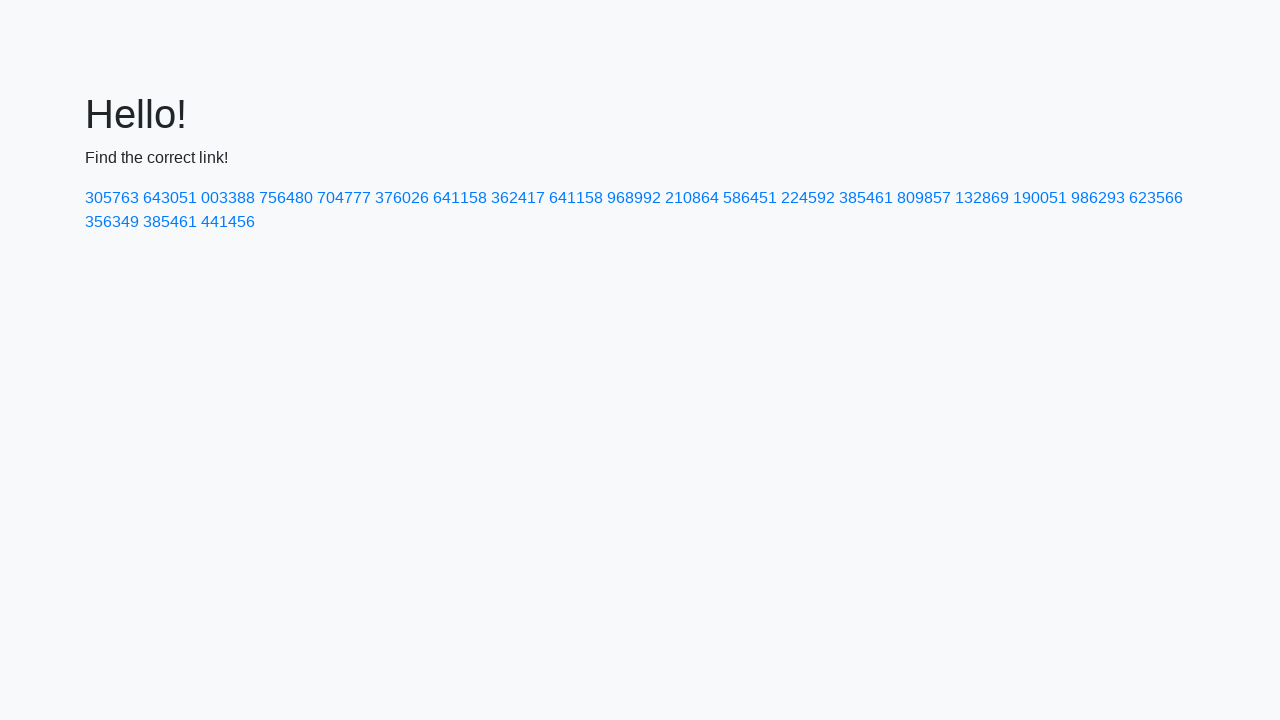

Calculated link text mathematically: 224592
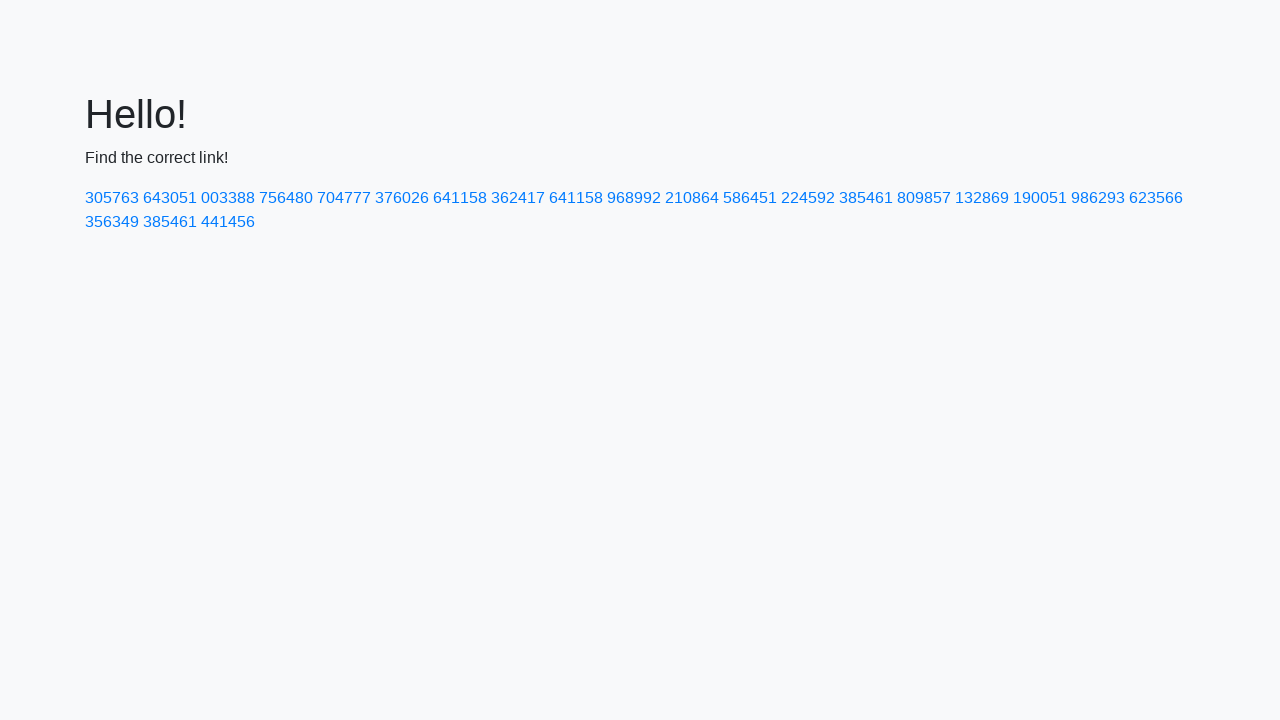

Clicked link with text '224592' at (808, 198) on a:has-text('224592')
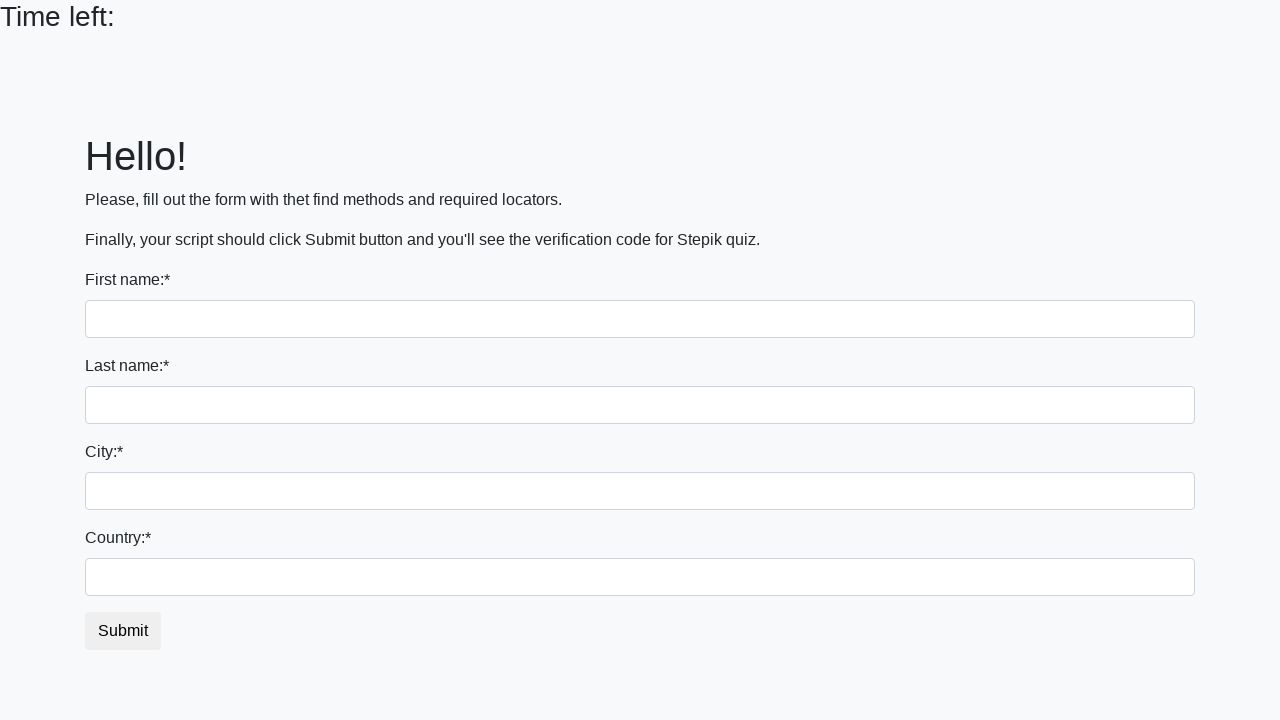

Filled first name field with 'Ivan' on input >> nth=0
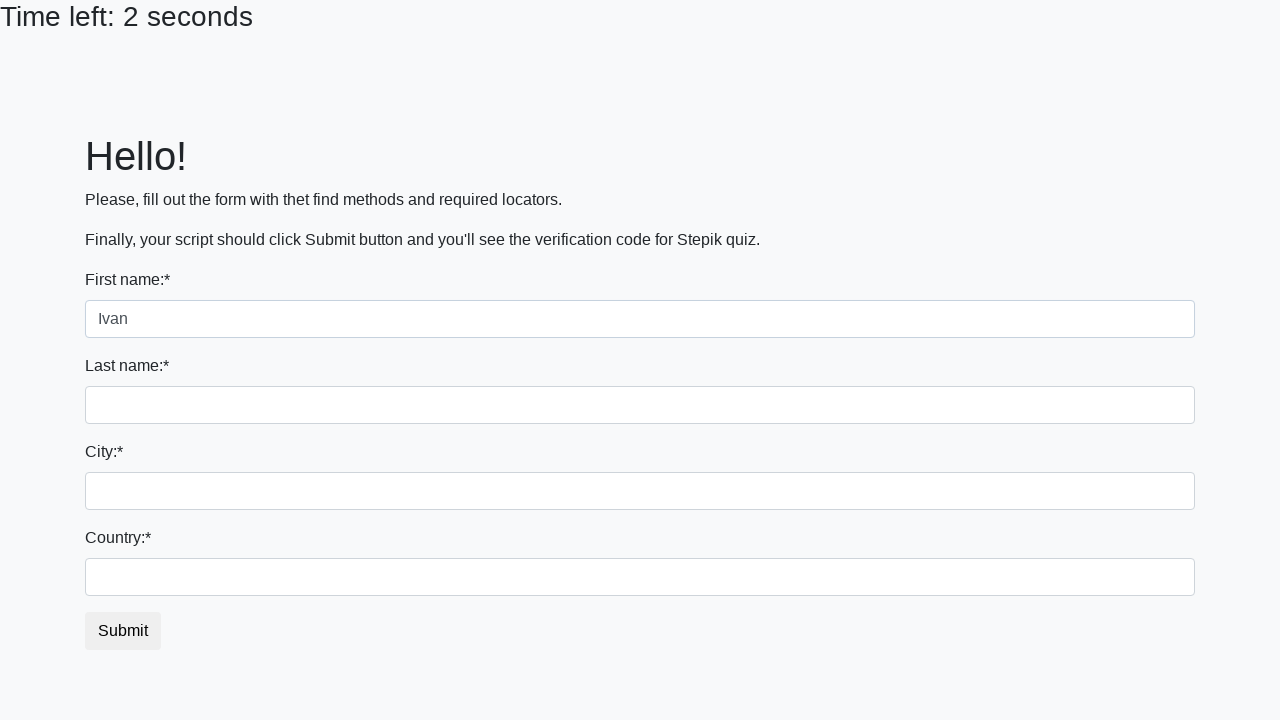

Filled last name field with 'Petrov' on input[name='last_name']
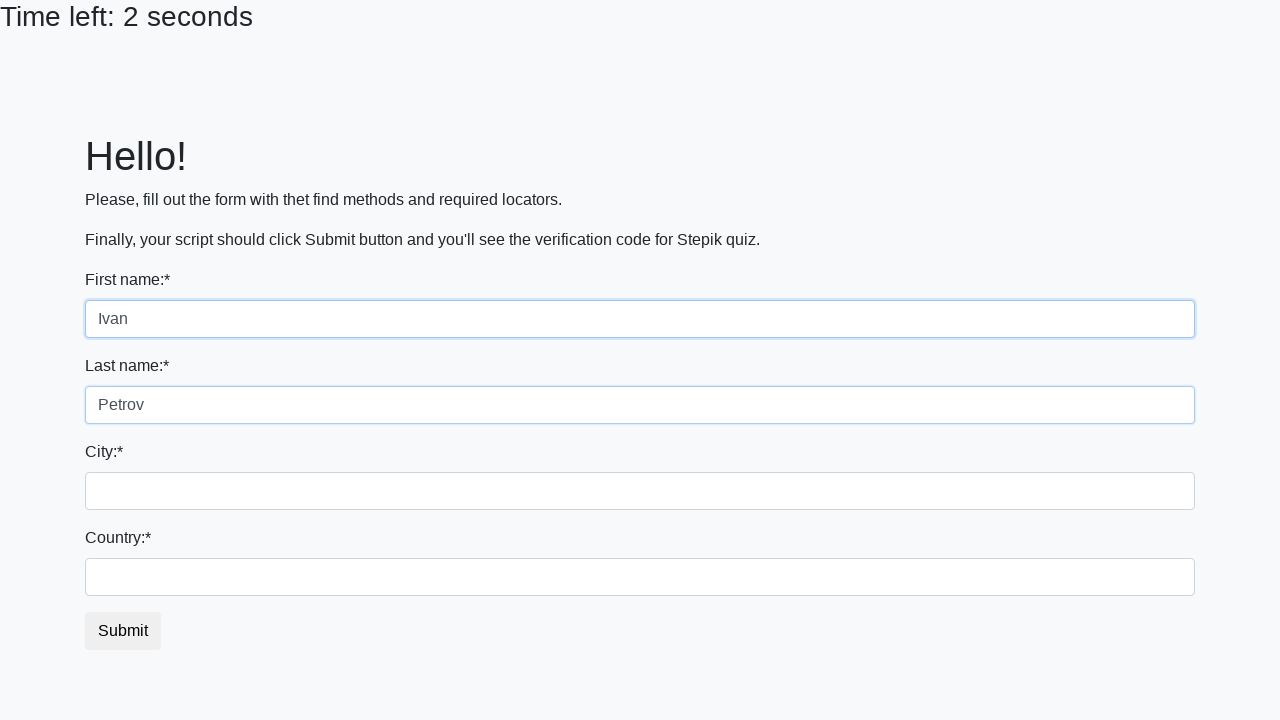

Filled city field with 'Smolensk' on .city
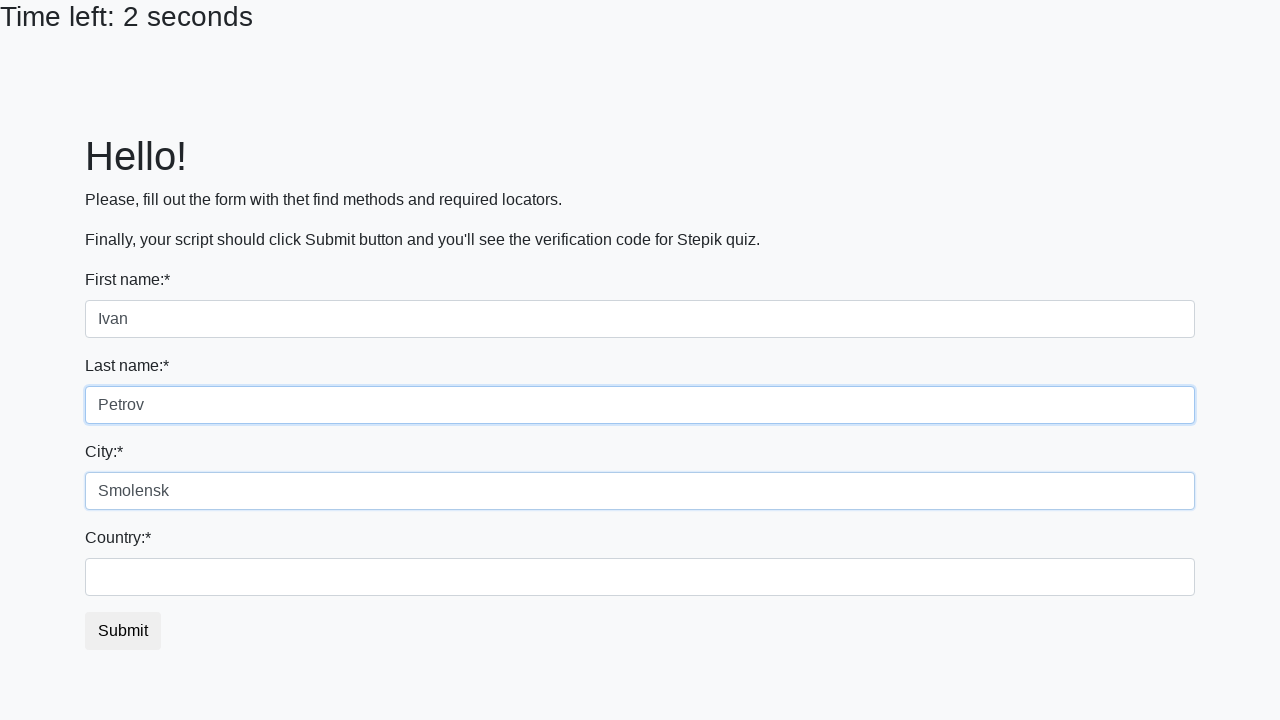

Filled country field with 'Russia' on #country
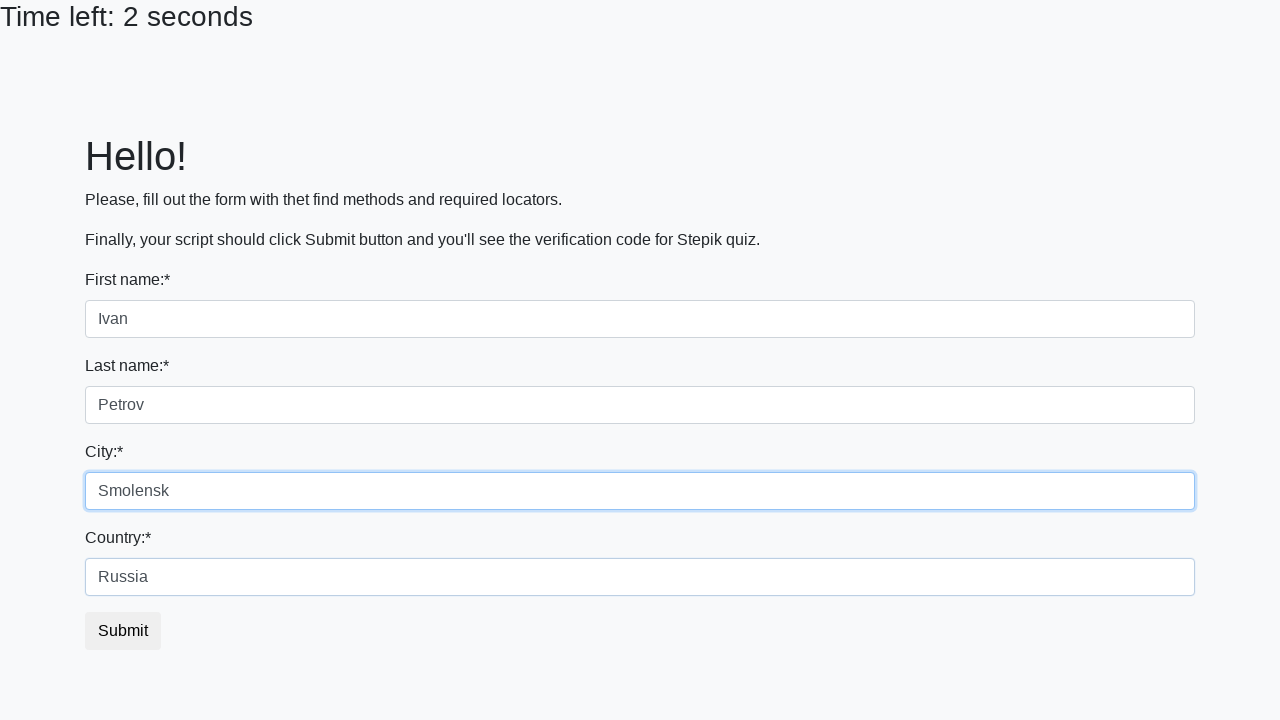

Clicked submit button at (123, 631) on button.btn
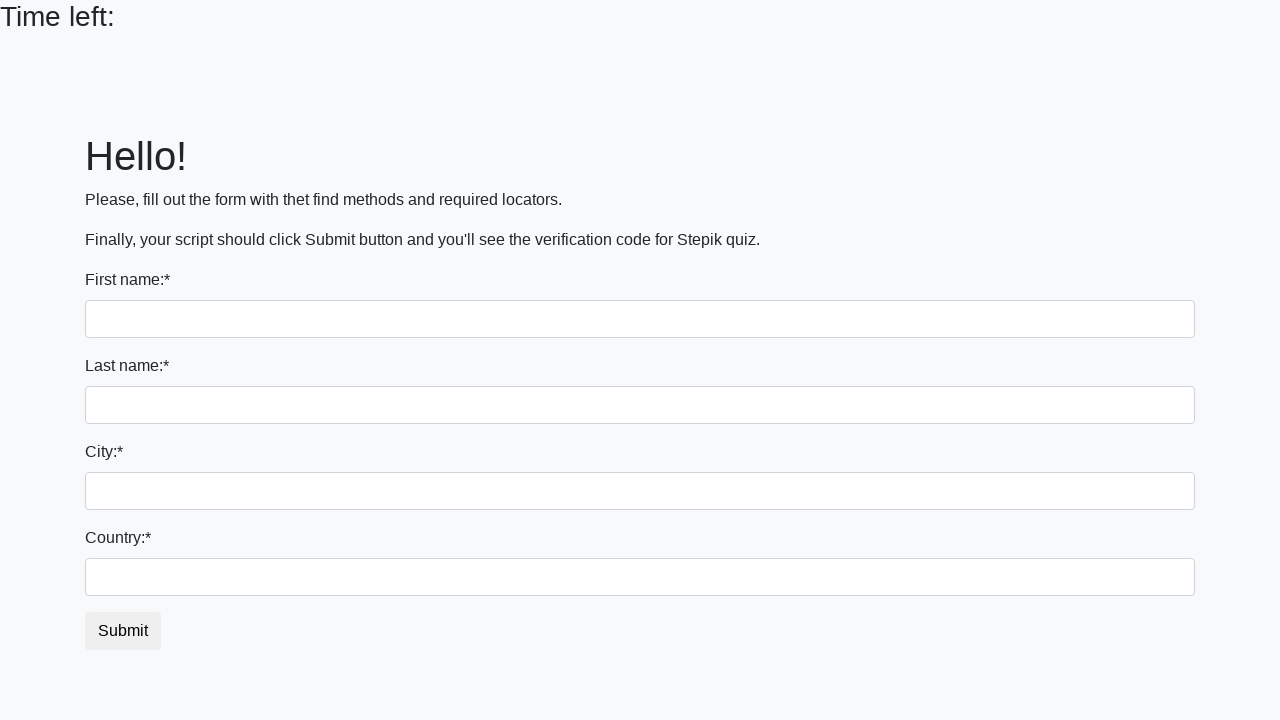

Set up dialog handler to accept alert
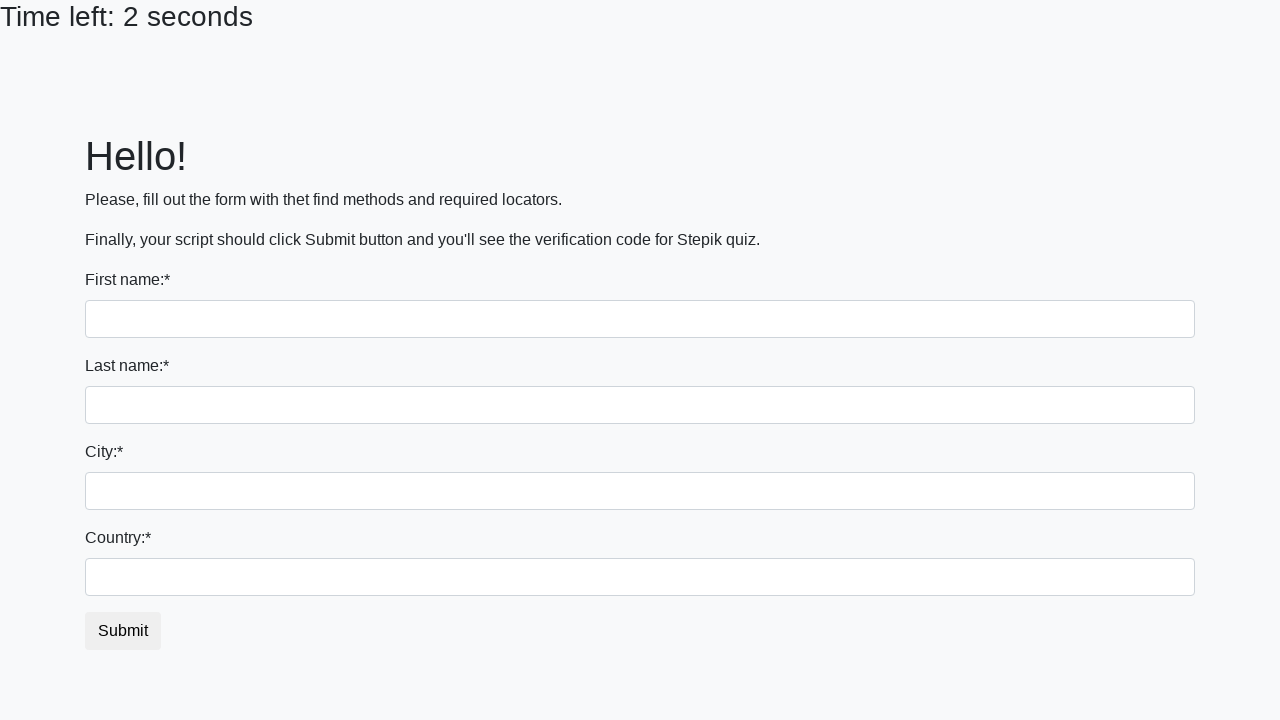

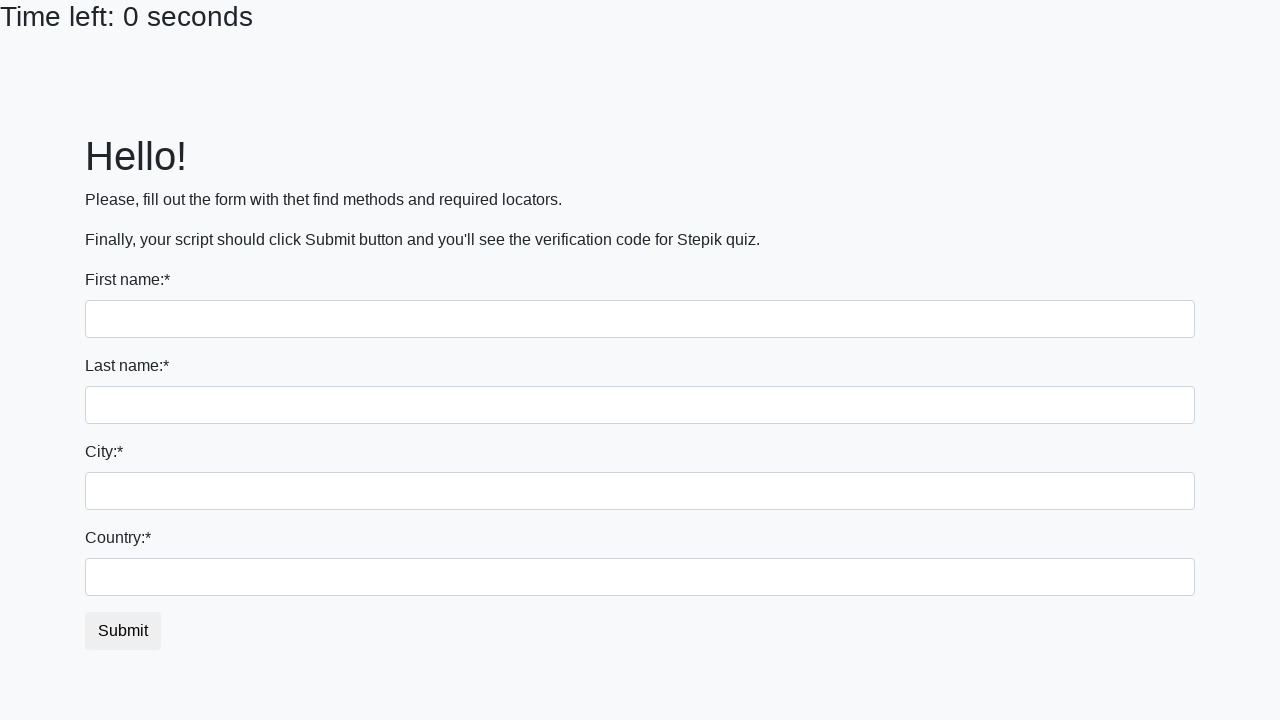